Tests form interactions using relative locators to identify and interact with various form elements including text inputs, radio buttons, and checkboxes

Starting URL: https://rahulshettyacademy.com/angularpractice/

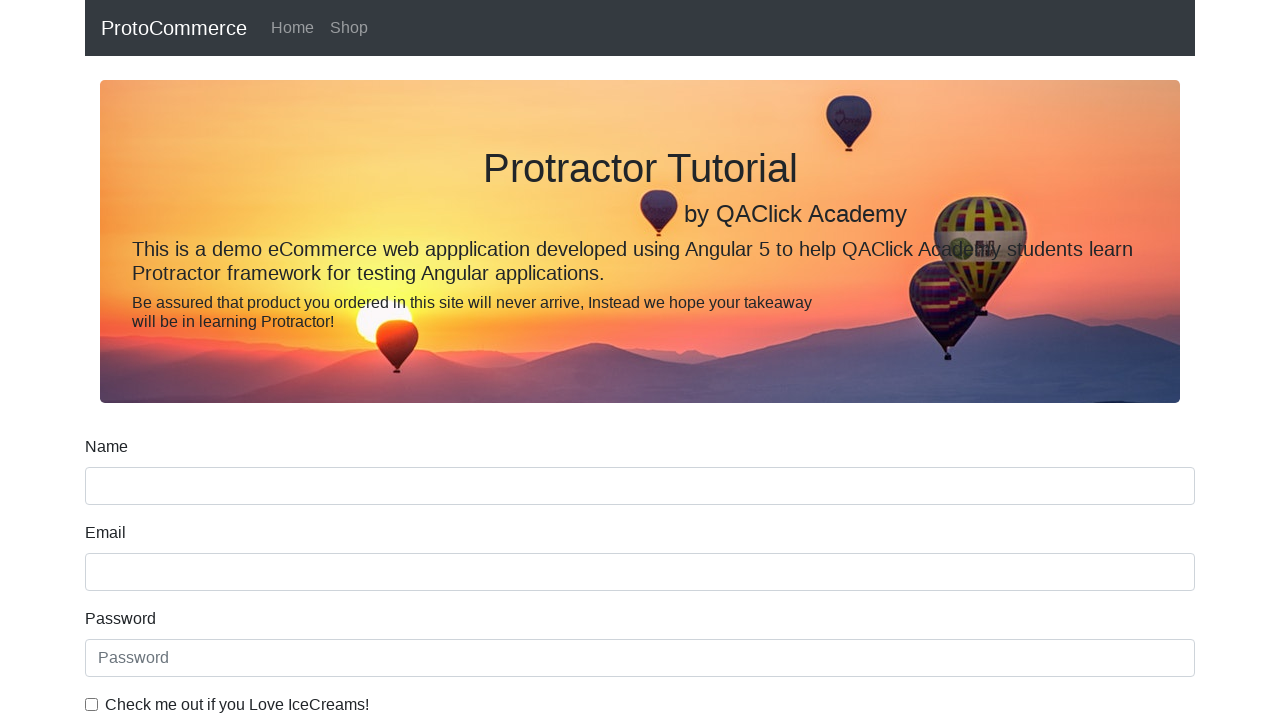

Located name input field
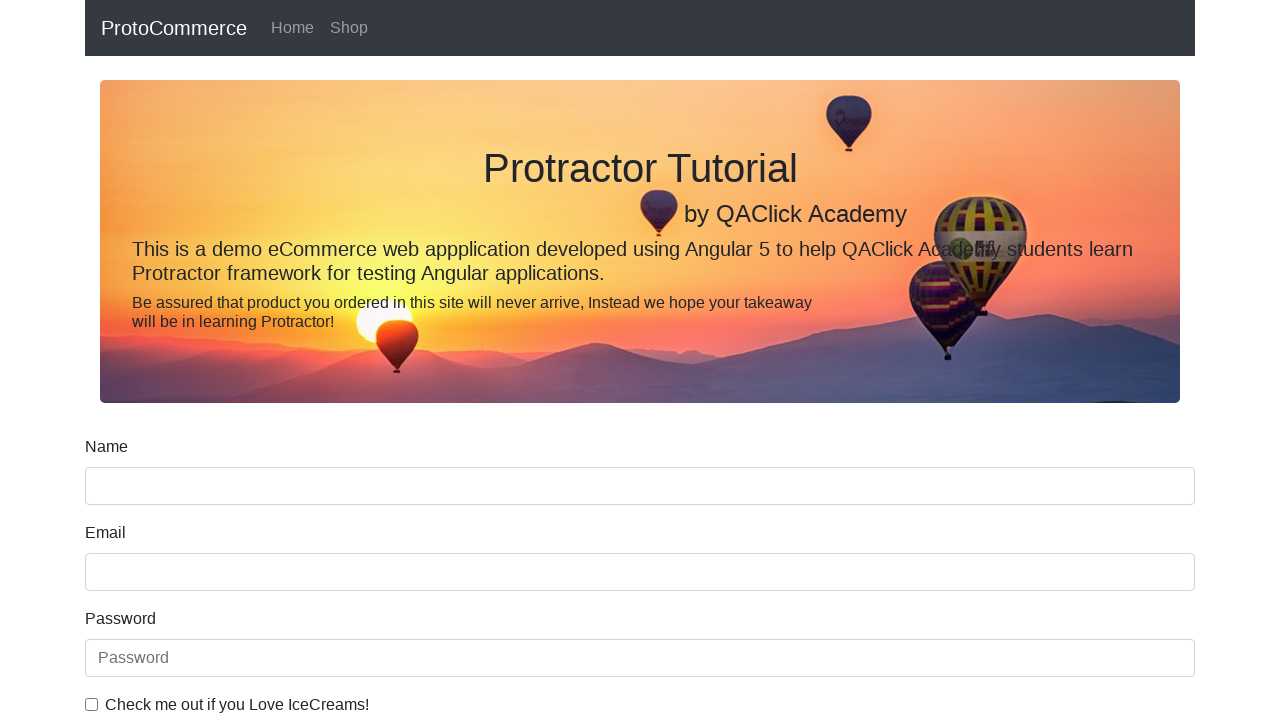

Located label above name input field using relative locator
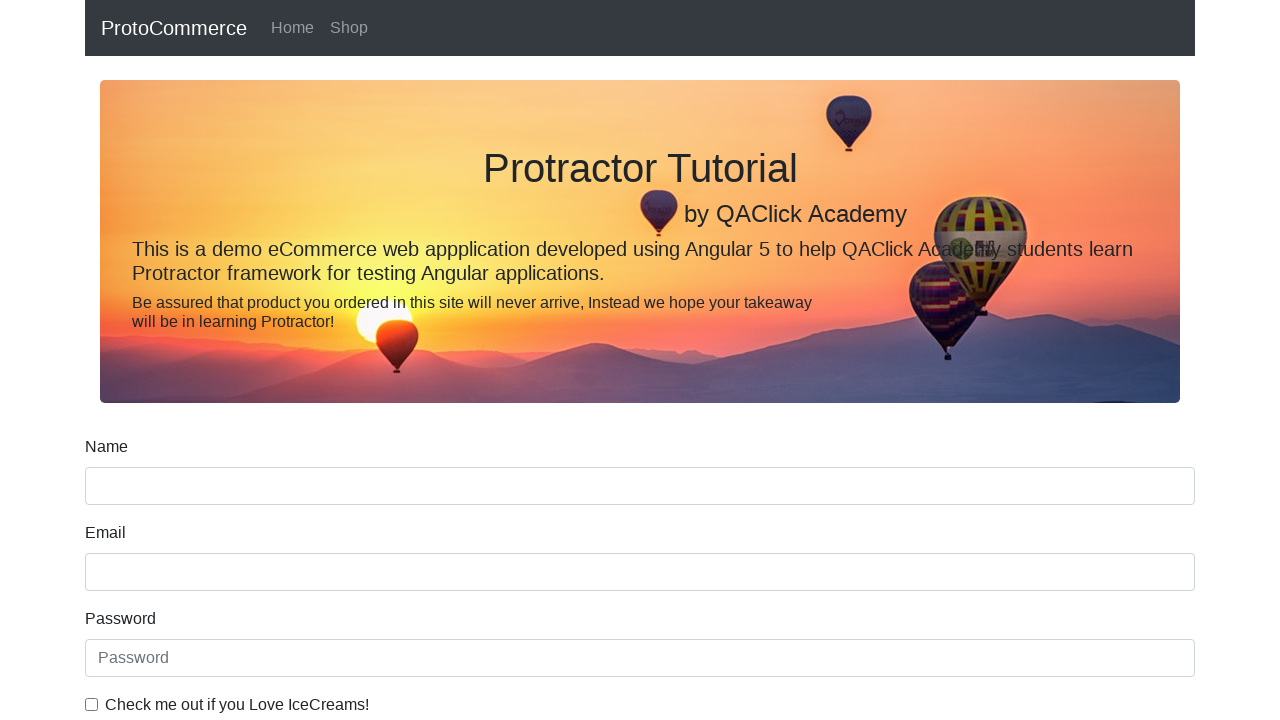

Retrieved and printed text content of label above name field
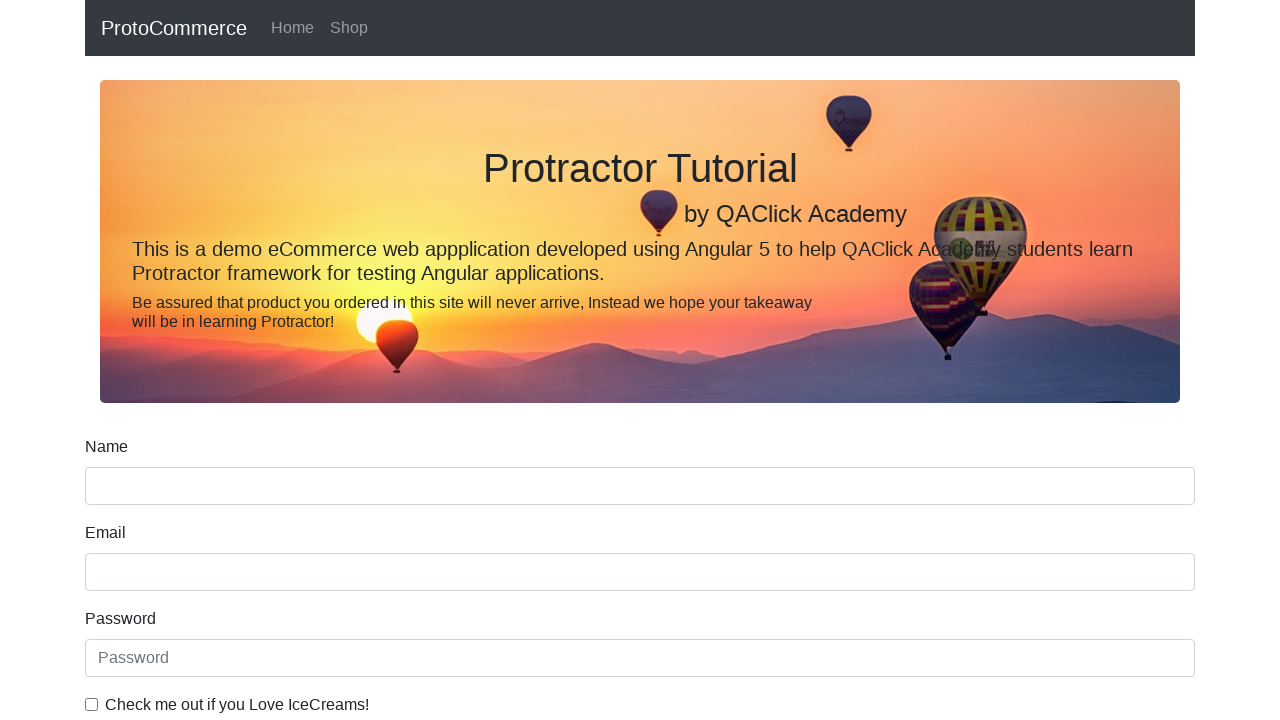

Located Date of Birth label
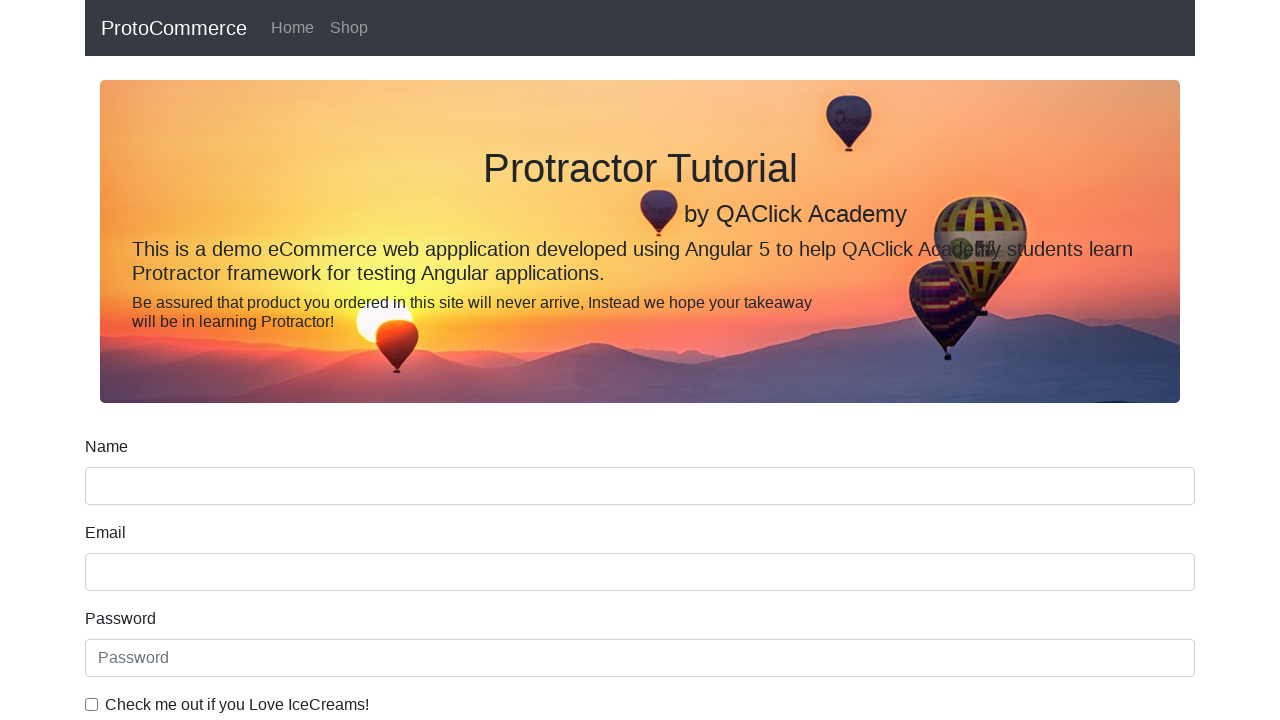

Clicked date of birth input field at (640, 412) on input[name='bday']
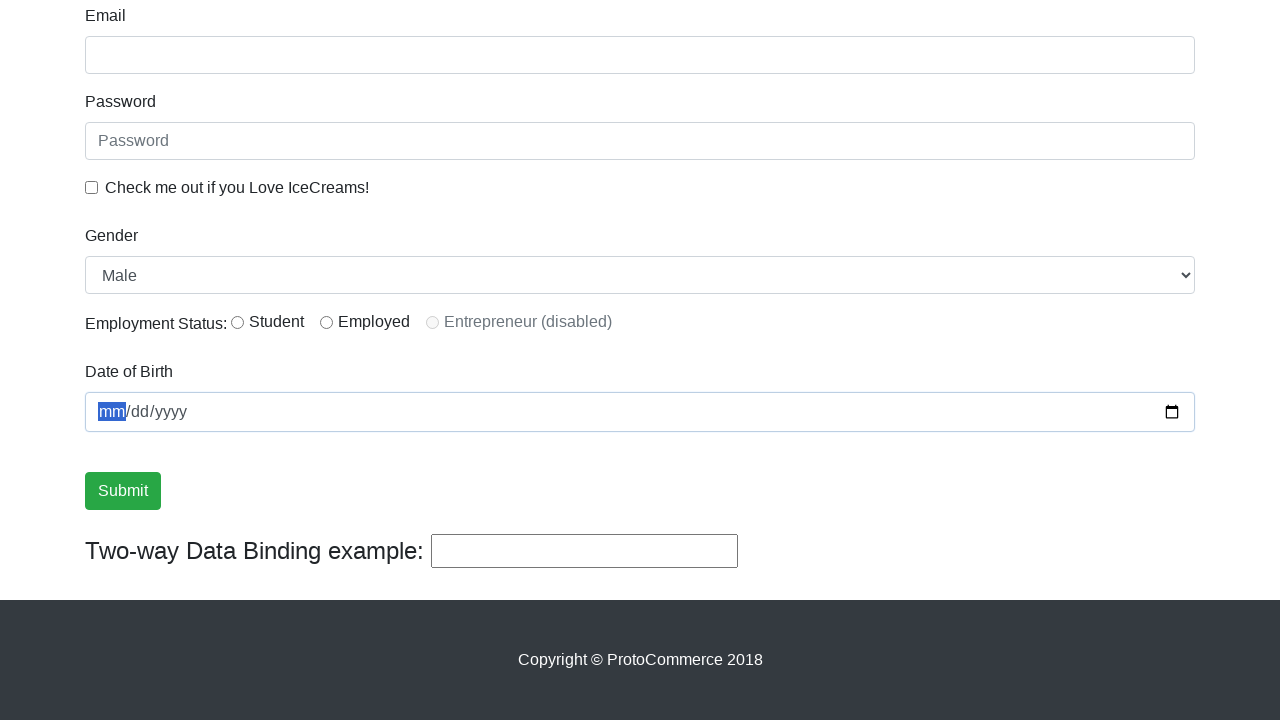

Located Student radio button label
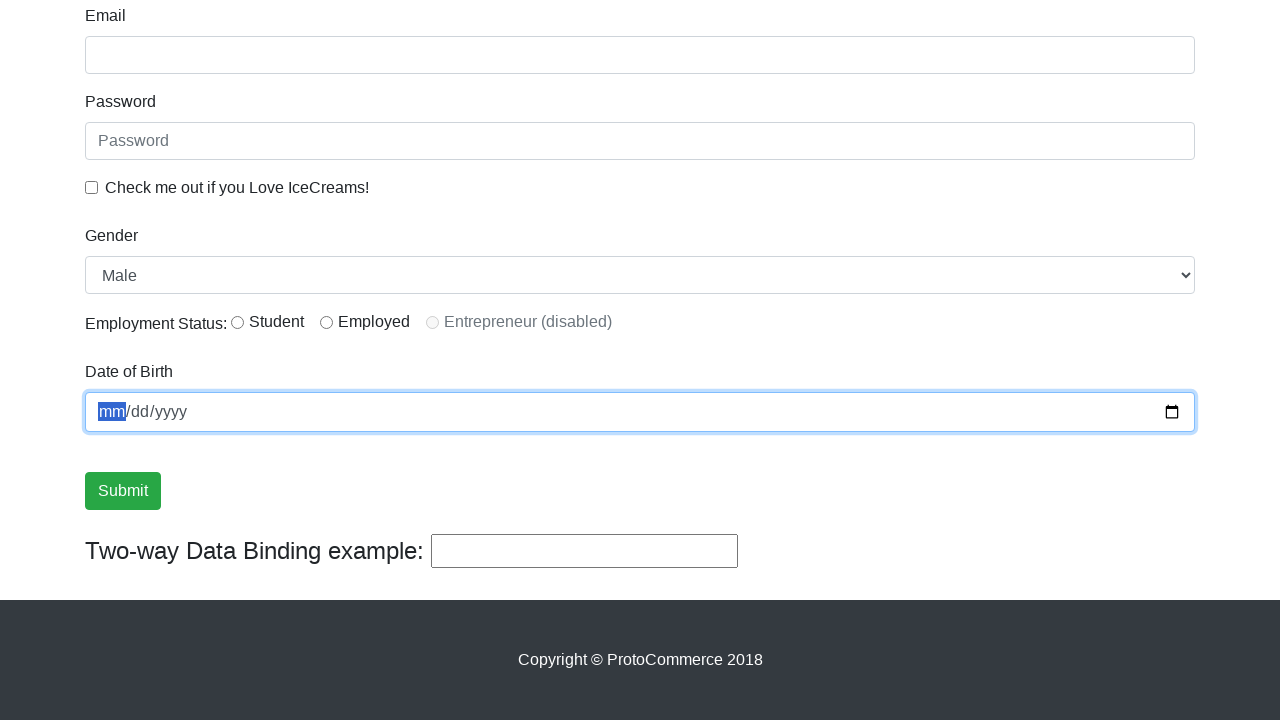

Clicked Student radio button at (238, 322) on #inlineRadio1
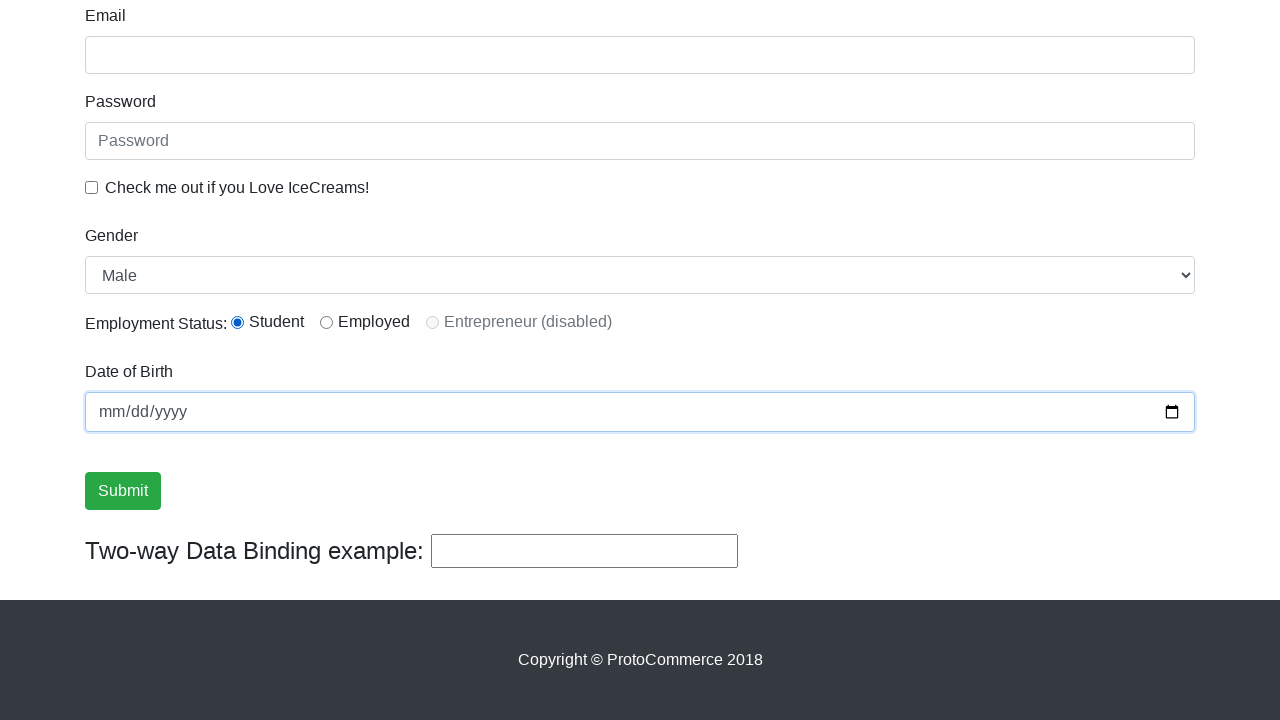

Located IceCreams checkbox label
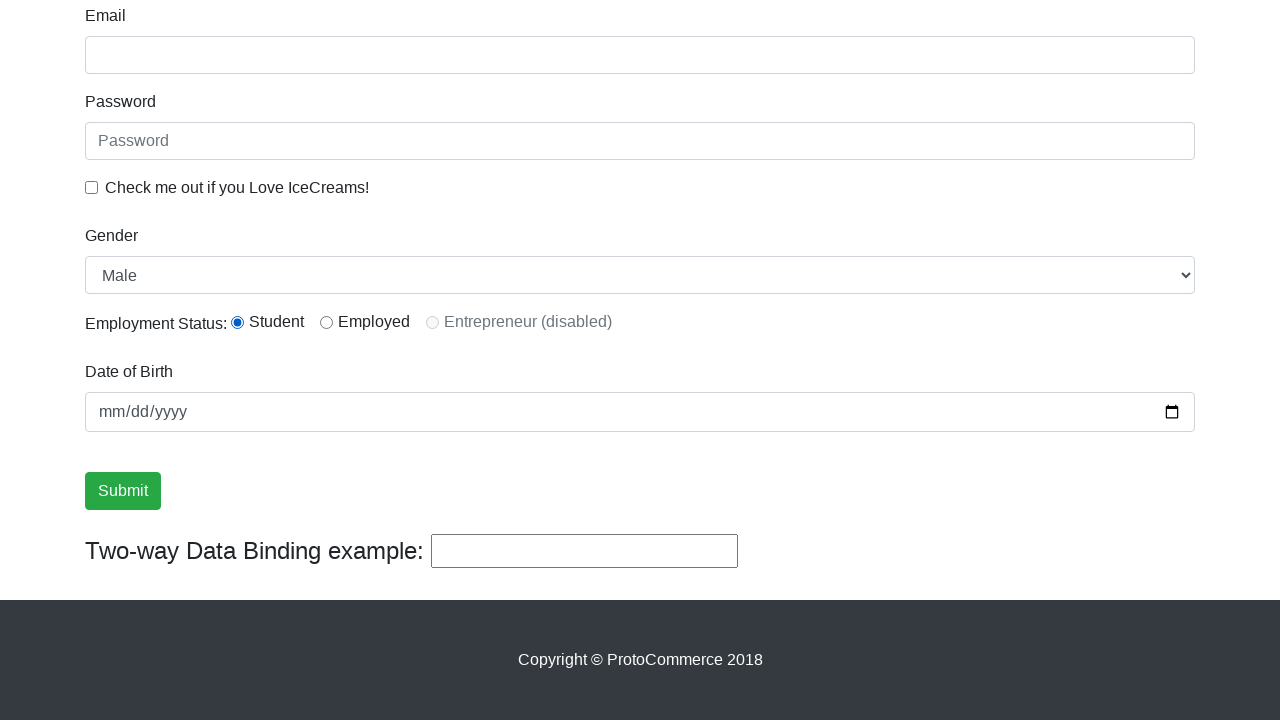

Clicked IceCreams checkbox at (92, 187) on #exampleCheck1
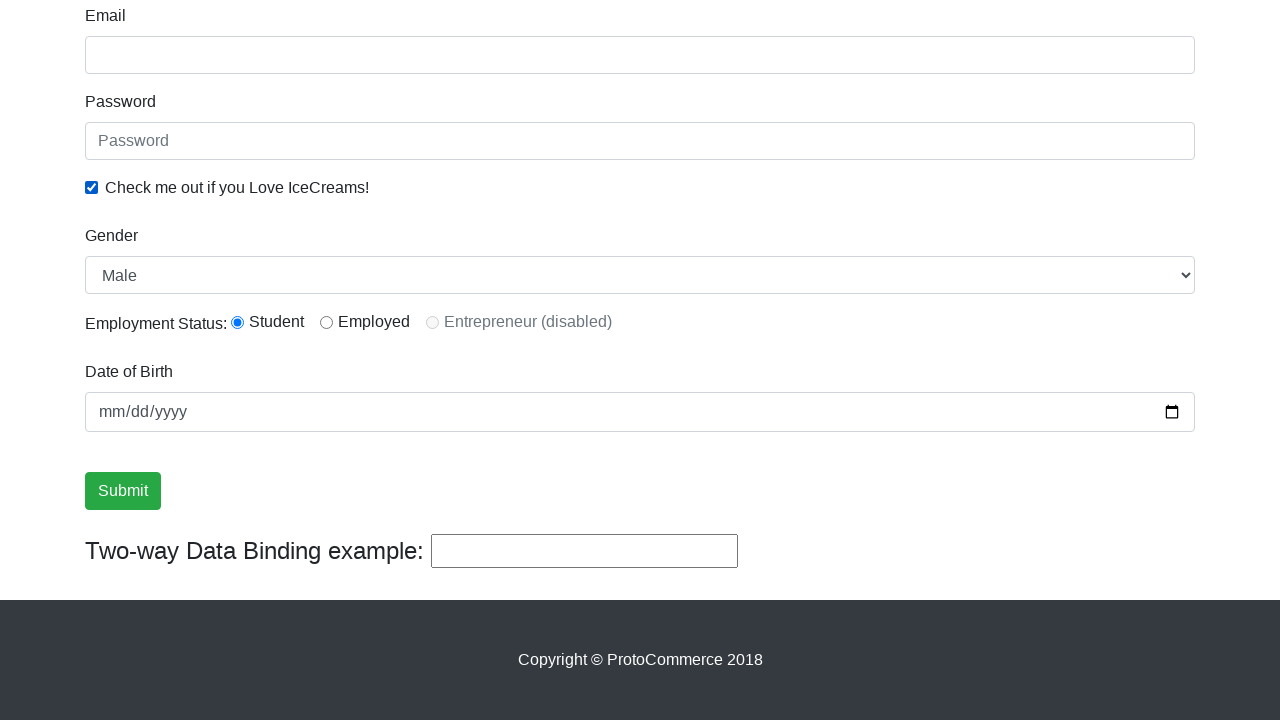

Located Student radio button
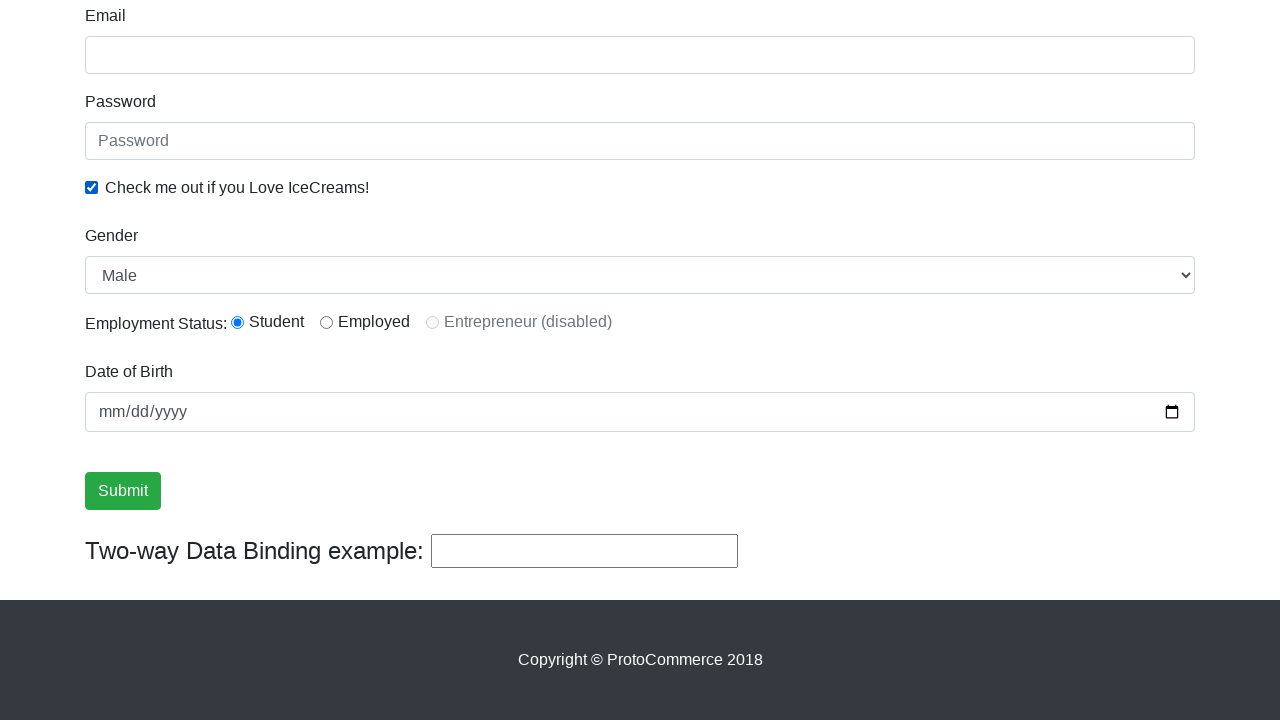

Retrieved and printed text content of Student label
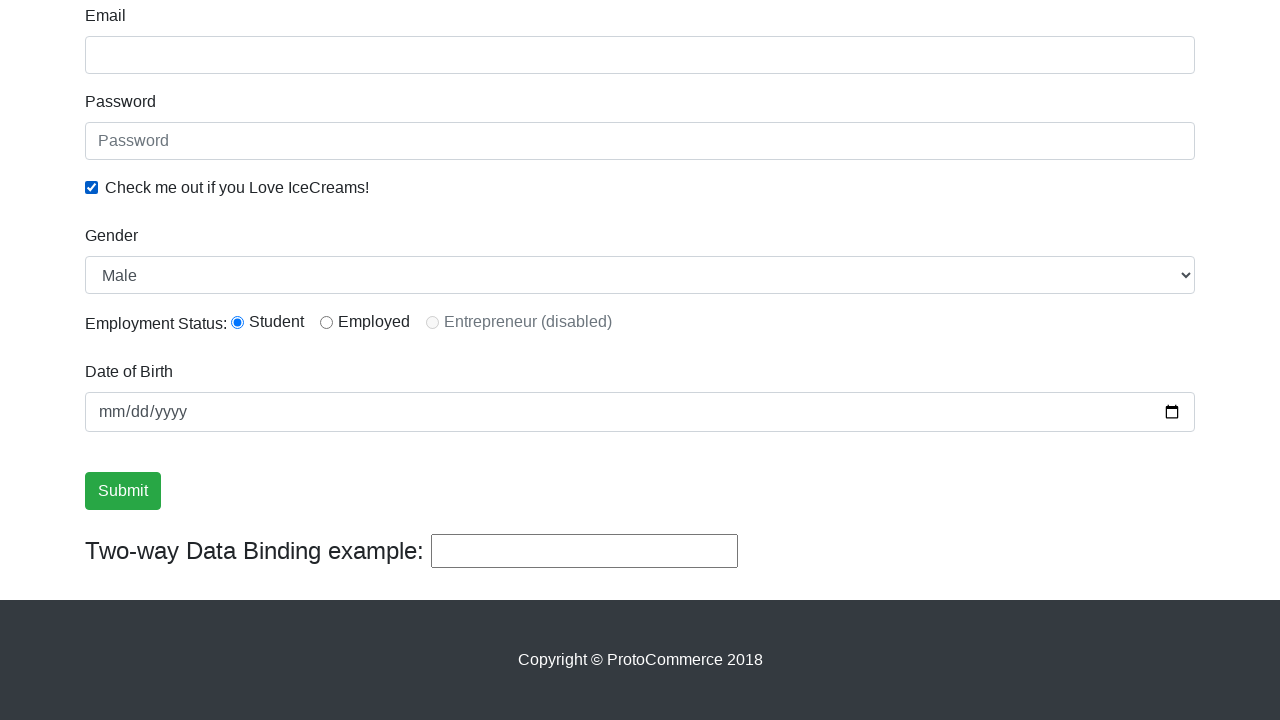

Located Email label
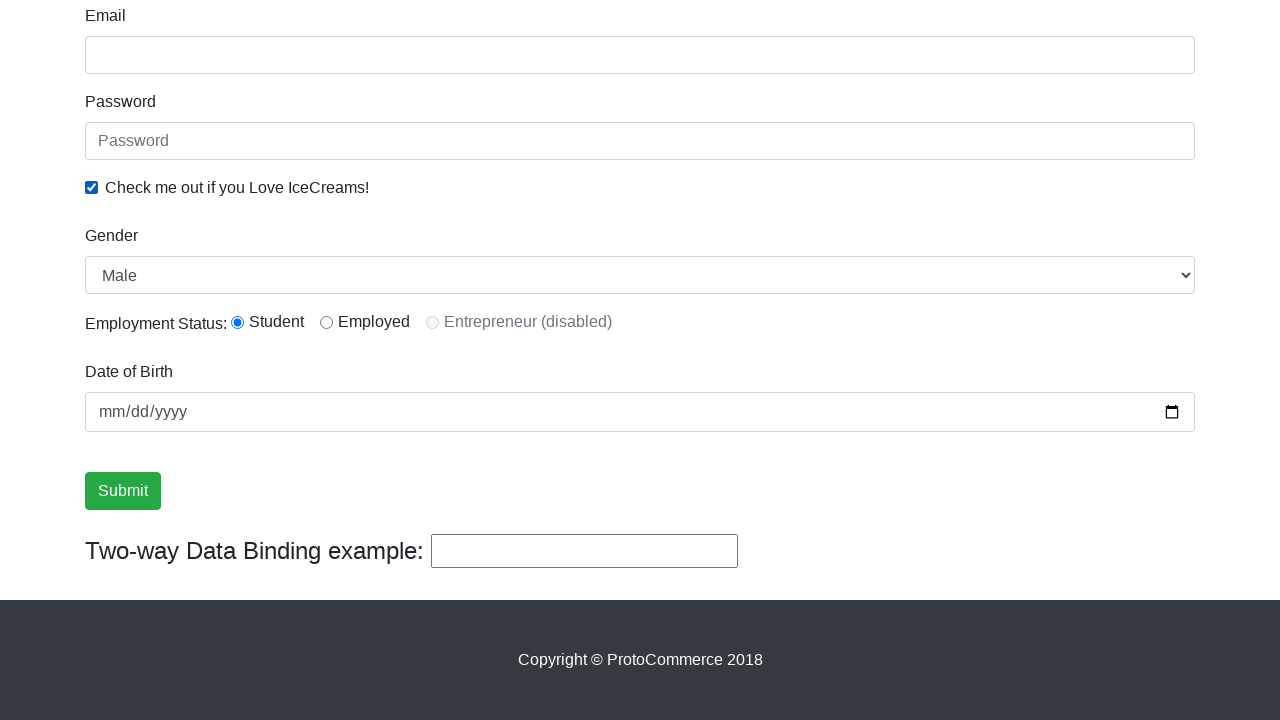

Filled email input field with 'ERTYU@gmail.com' on input[name='email']
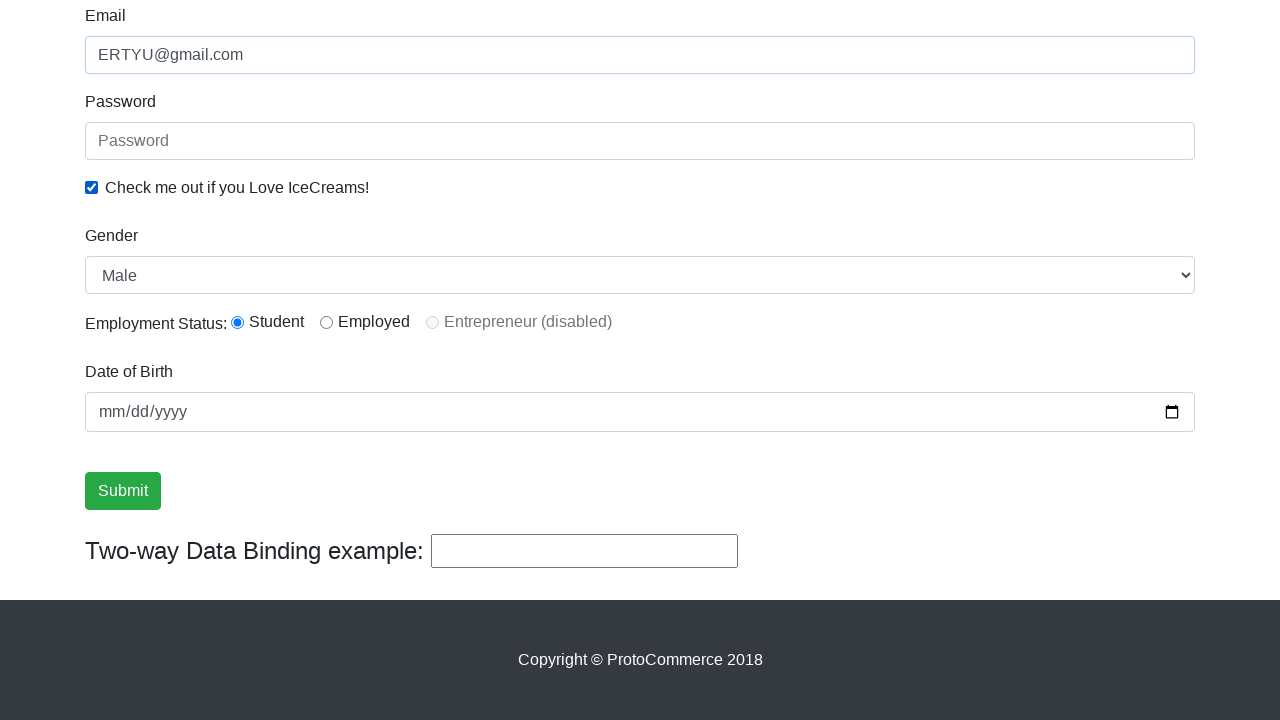

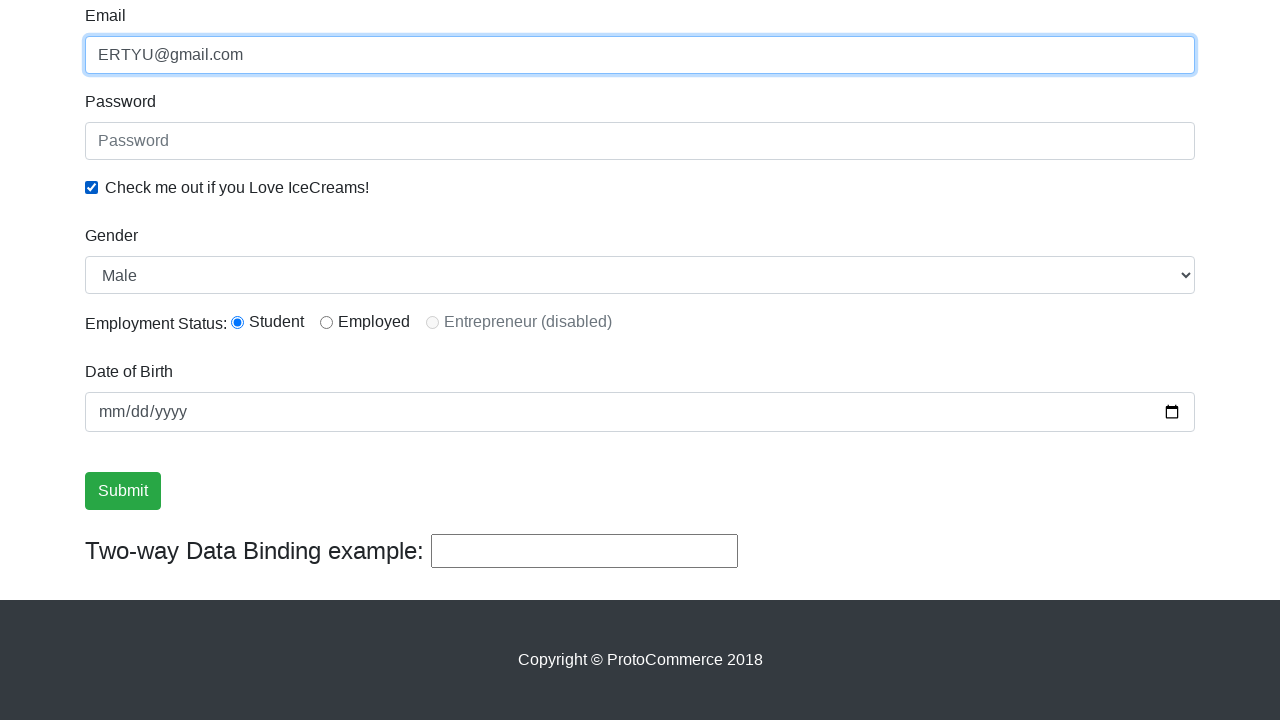